Tests sweet alert interactions on a demo page by triggering alerts and clicking dismiss/confirmation buttons

Starting URL: https://leafground.com/alert.xhtml

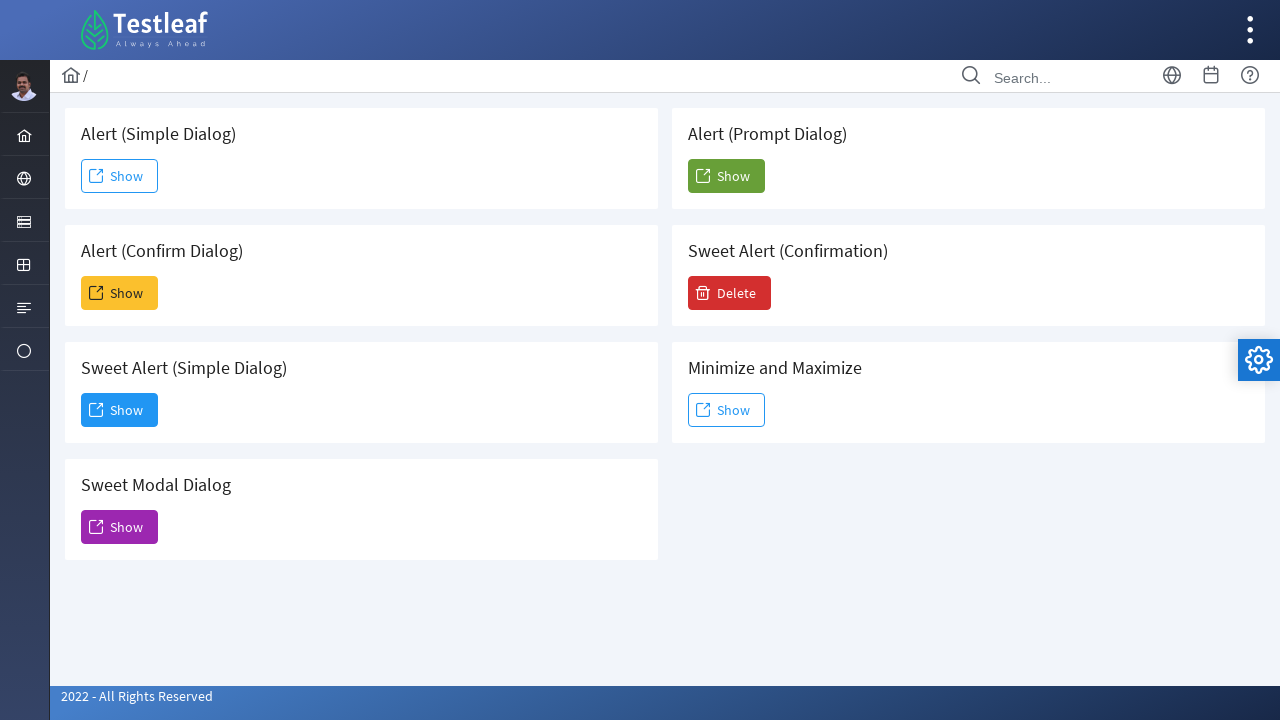

Clicked 3rd Show button to trigger sweet alert at (120, 410) on xpath=(//span[text()='Show'])[3]
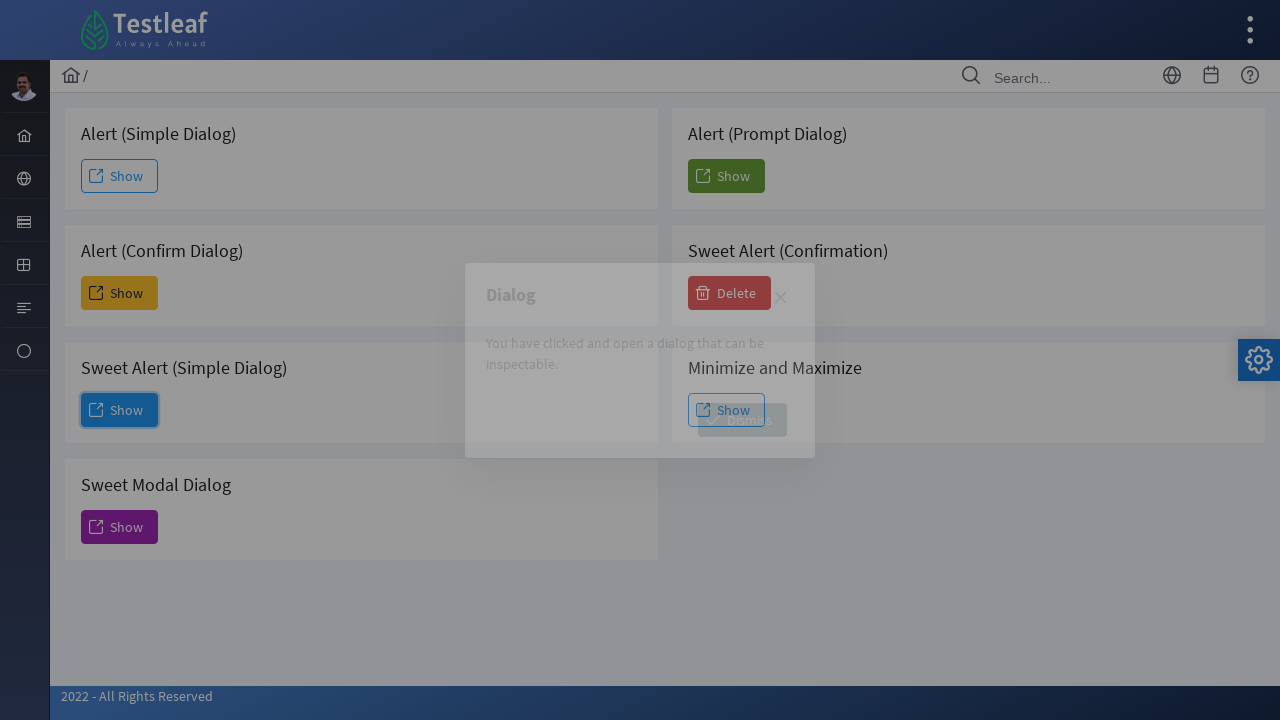

Clicked Dismiss button on sweet alert at (742, 420) on xpath=//span[text()='Dismiss']
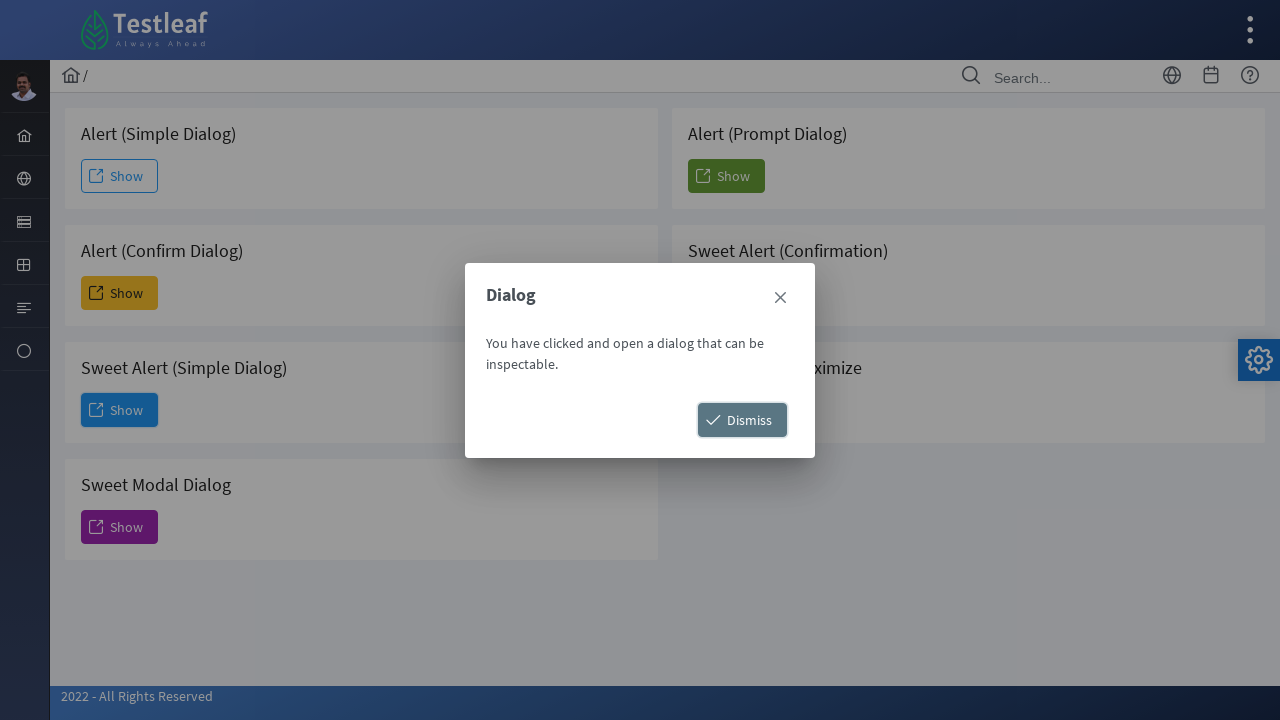

Clicked Delete button to trigger confirmation dialog at (730, 293) on xpath=//span[text()='Delete']
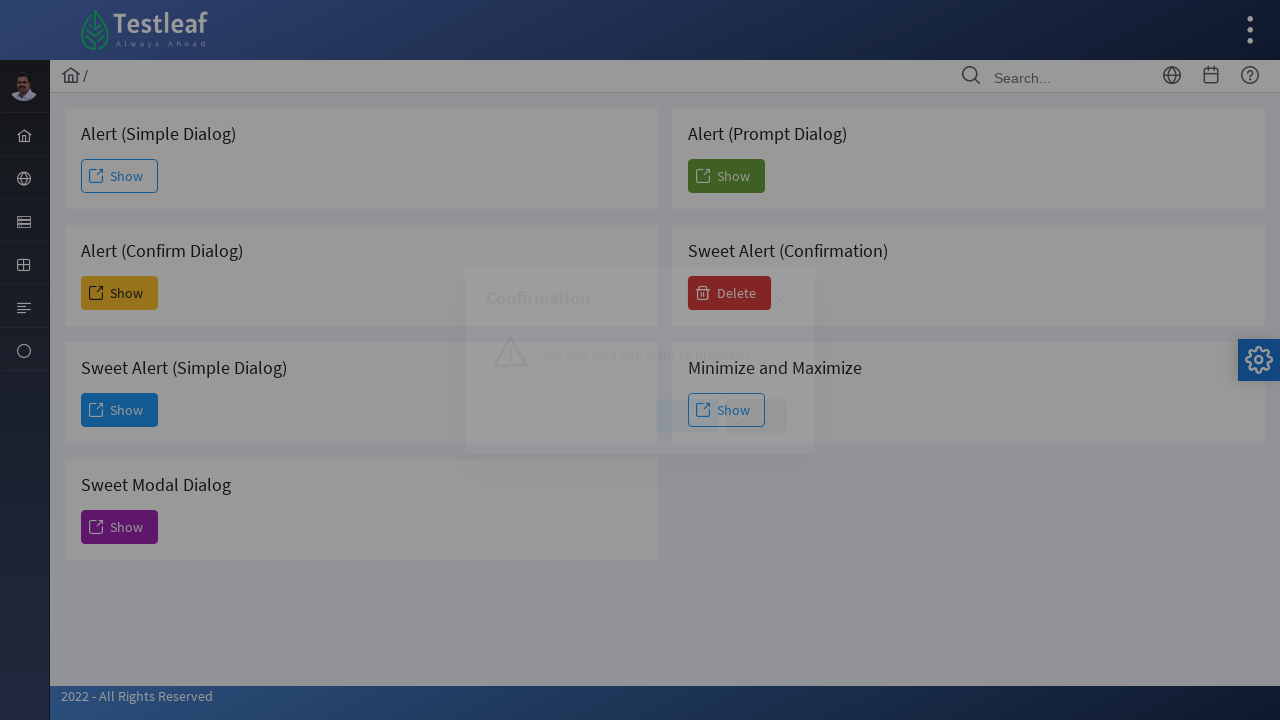

Clicked Yes button to confirm deletion at (688, 416) on xpath=//span[text()='Yes']
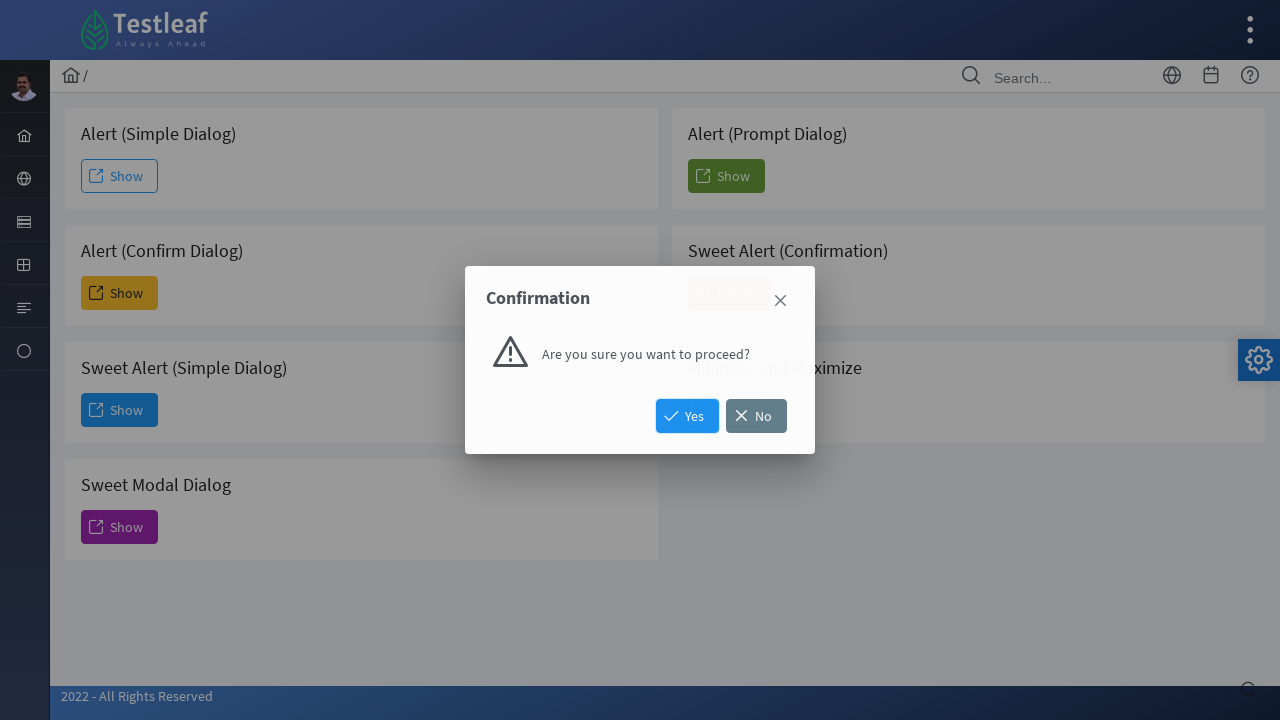

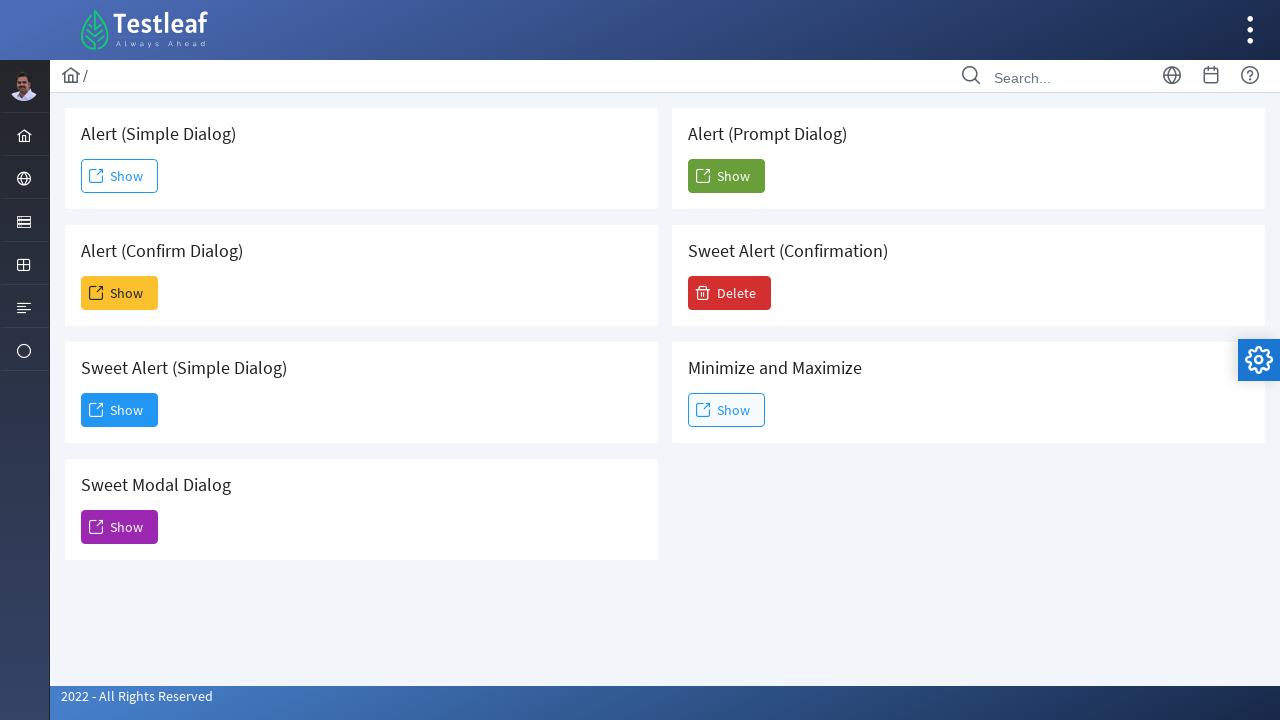